Navigates to a Daraz product page, scrolls through the page to load dynamic content, and verifies that product comments/reviews are displayed.

Starting URL: https://www.daraz.com.bd/products/arctic-hunter-outdoor-climbing-backpack-for-men-i216213294-s1164521235.html?spm=a2a0e.searchlist.list.1.6b596b21dIyGlJ&search=1

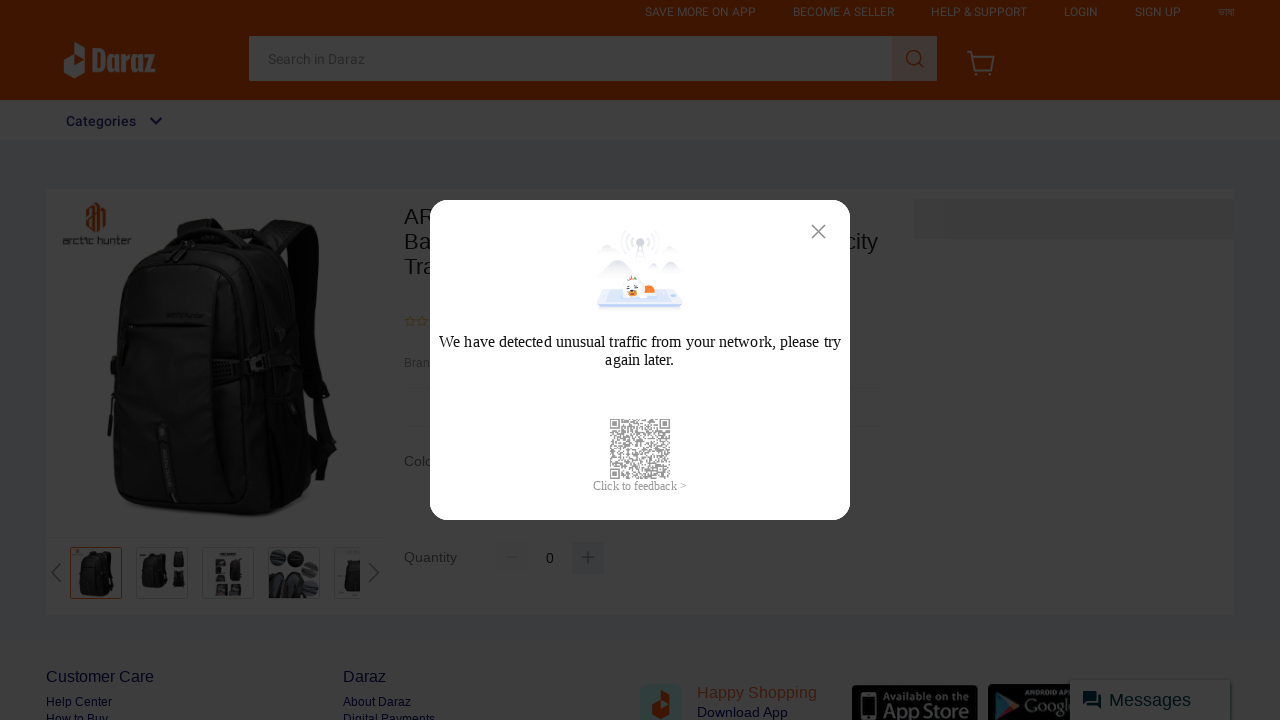

Retrieved page height for scrolling
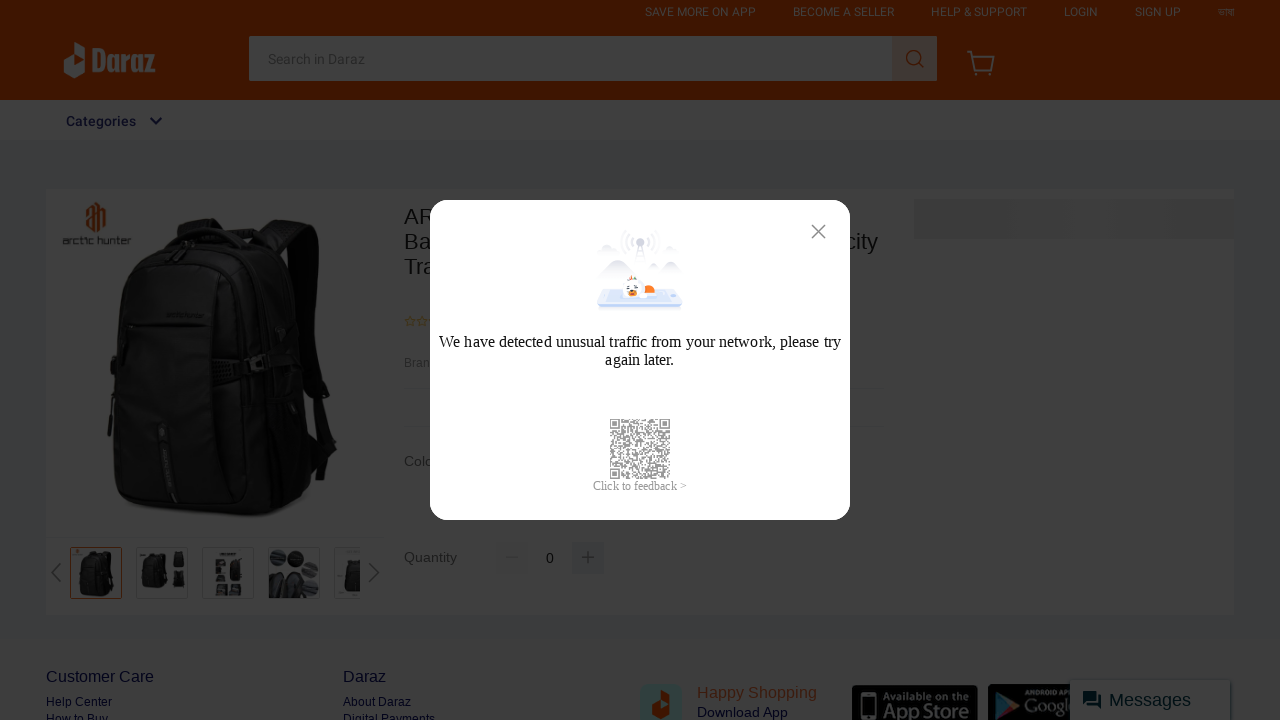

Scrolled to position 0px to load dynamic content
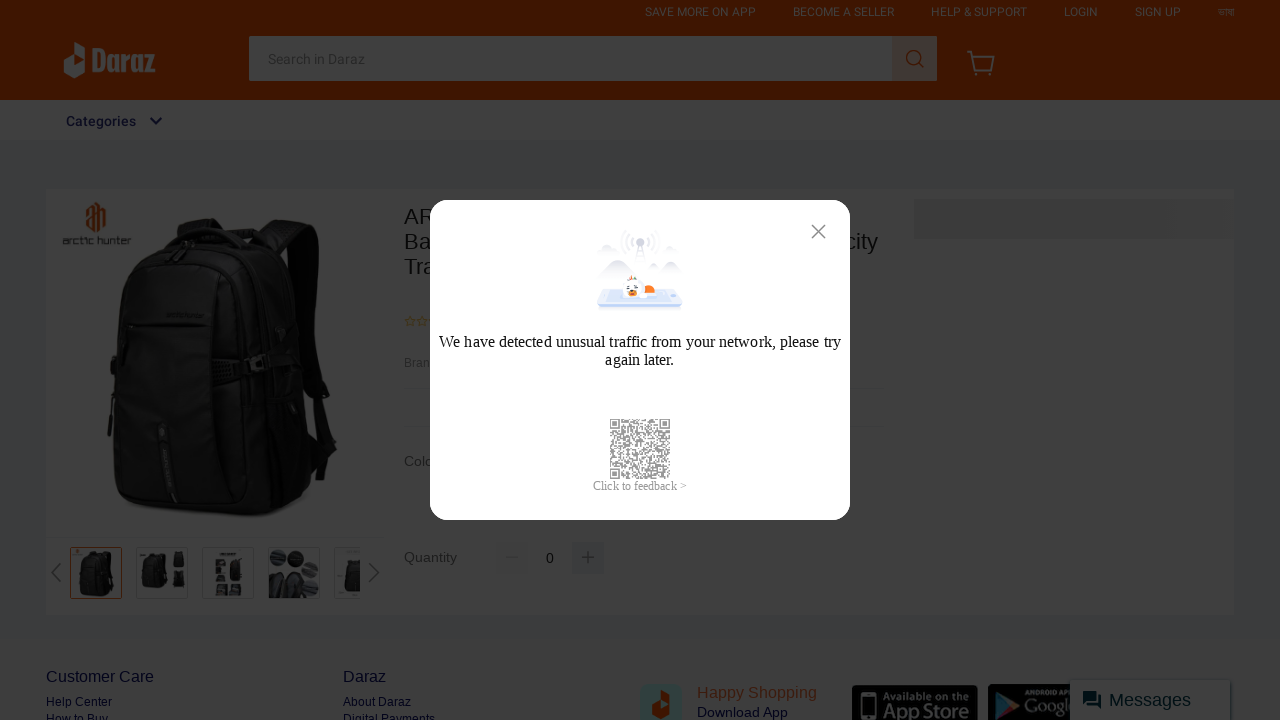

Waited 300ms for content to load
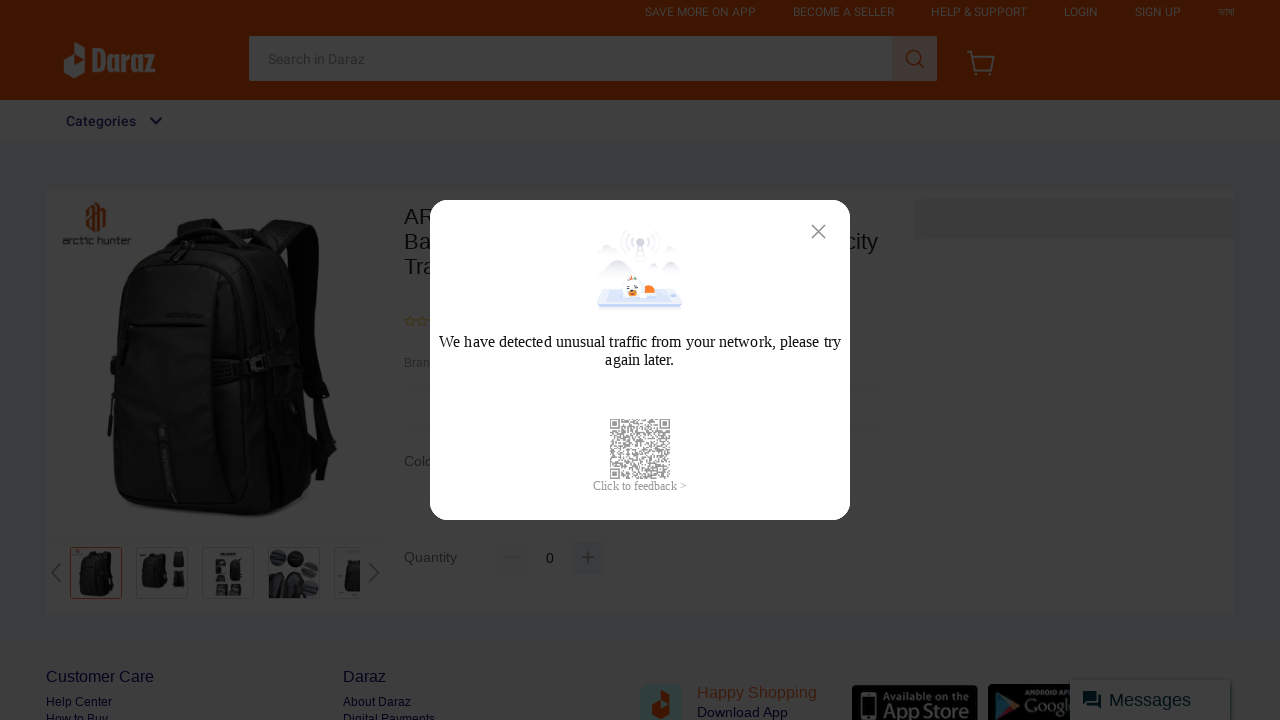

Scrolled to position 200px to load dynamic content
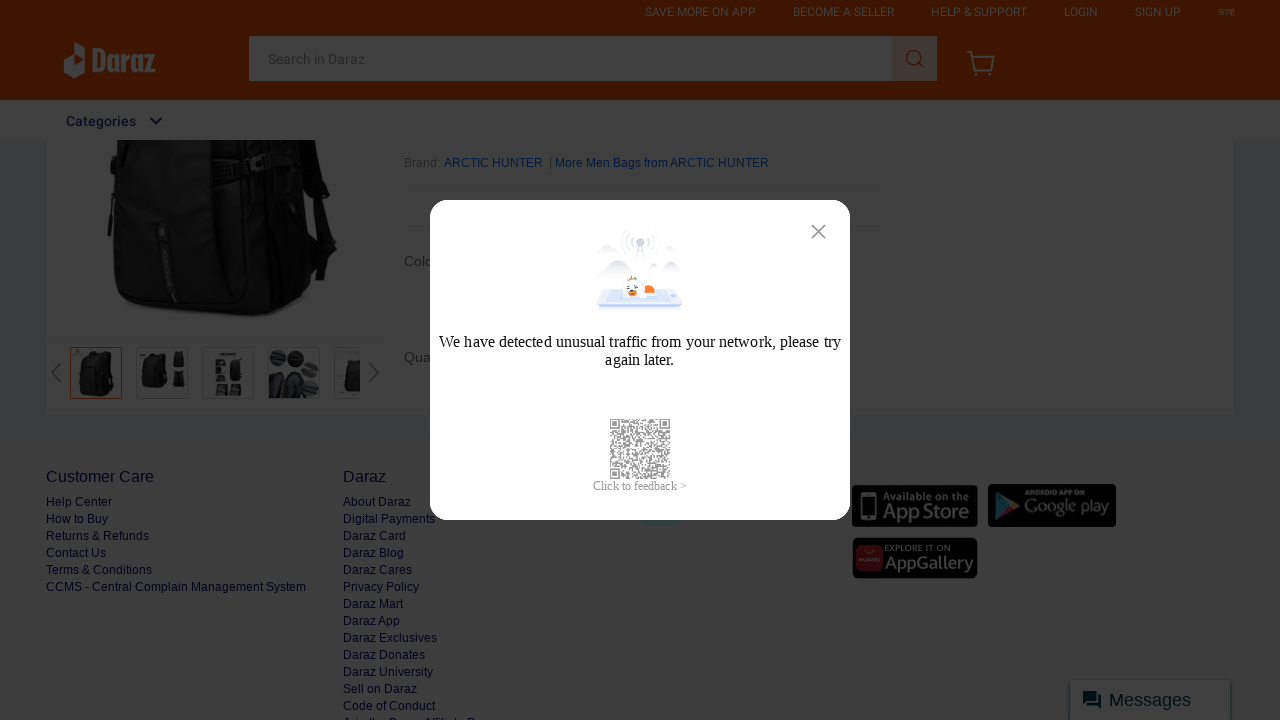

Waited 300ms for content to load
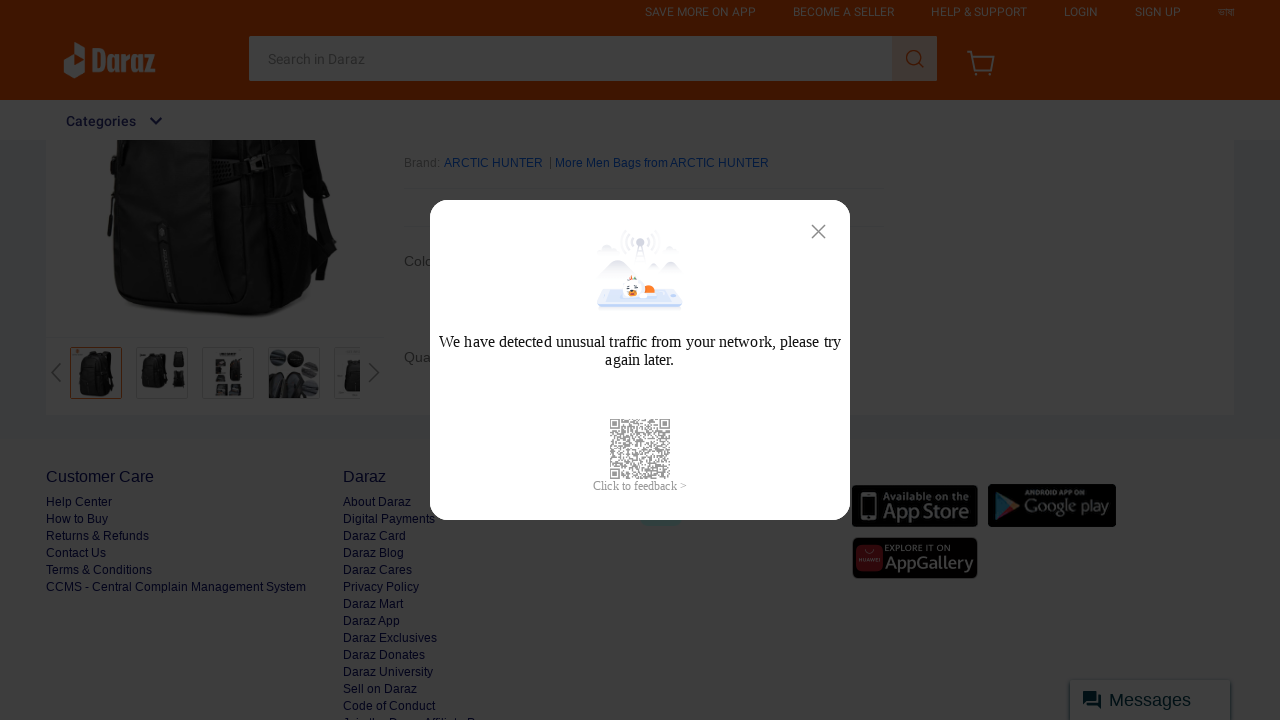

Scrolled to position 400px to load dynamic content
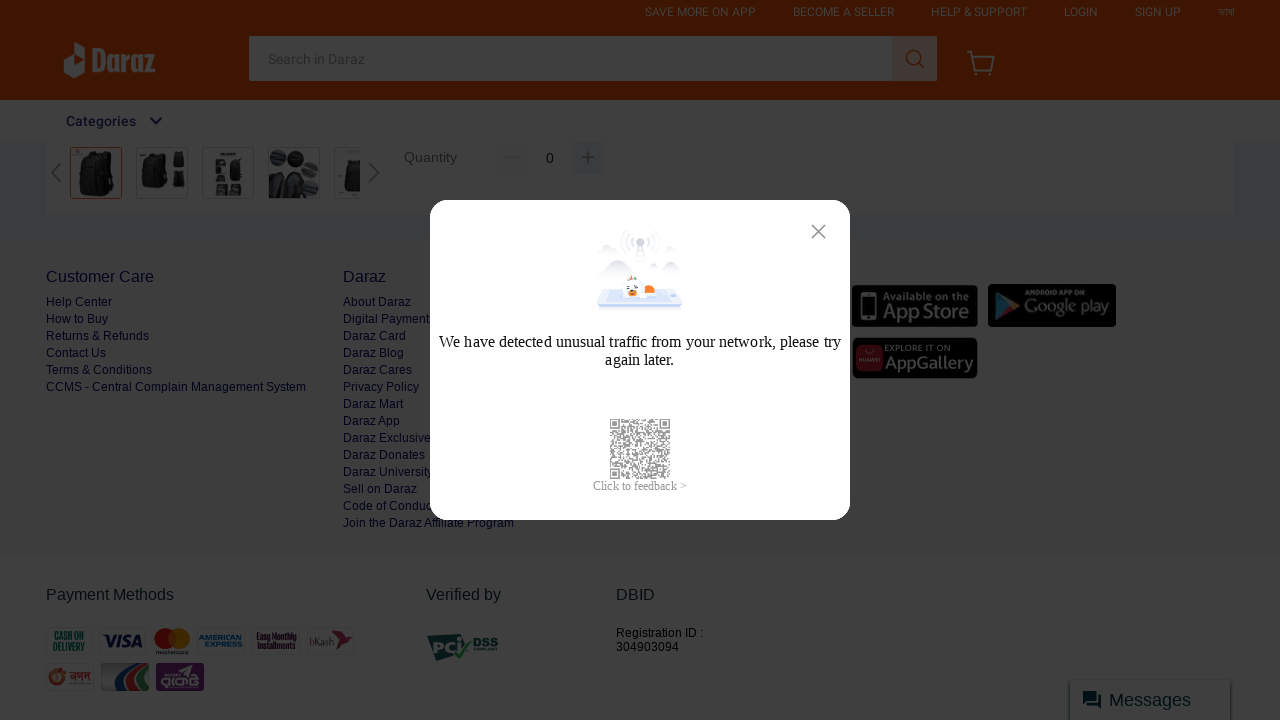

Waited 300ms for content to load
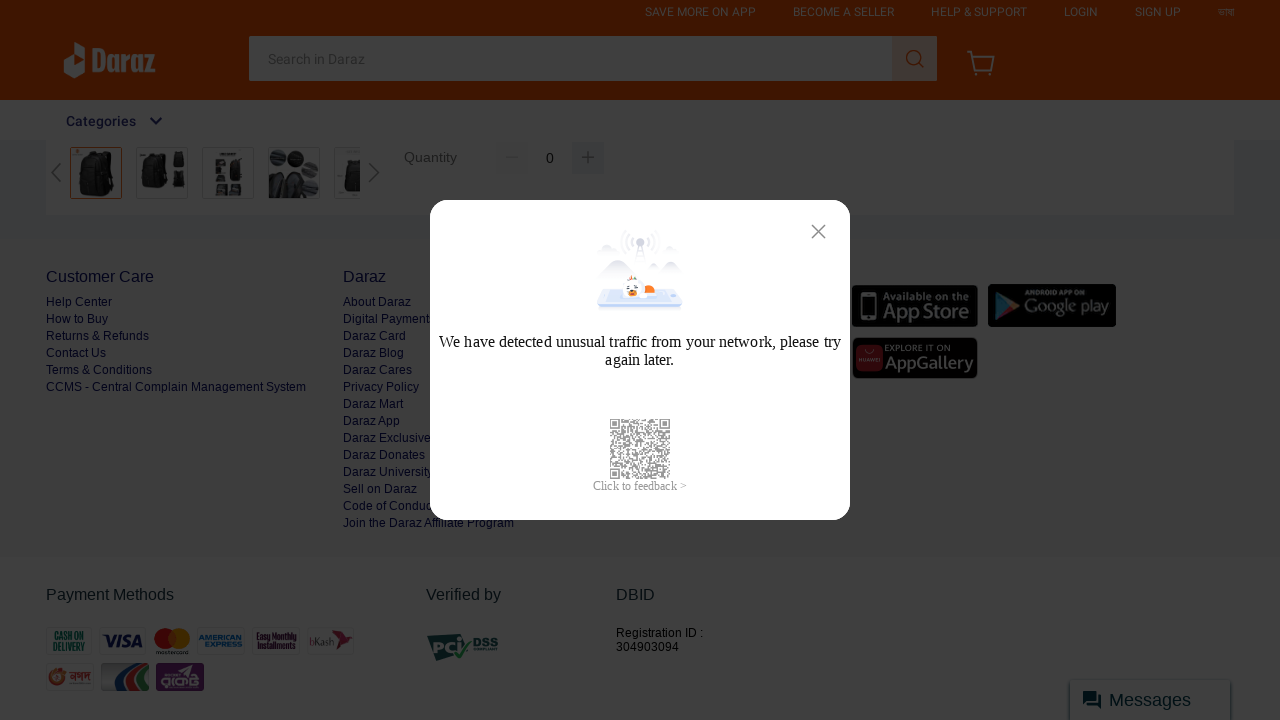

Scrolled to position 600px to load dynamic content
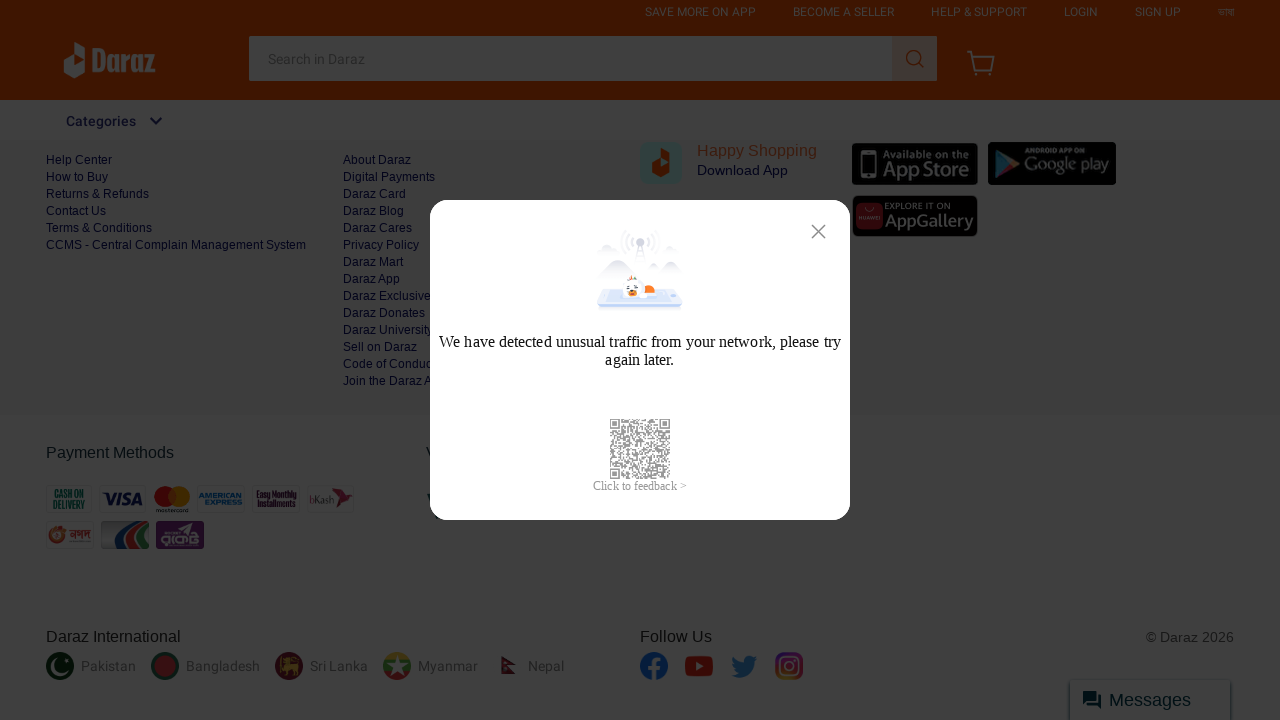

Waited 300ms for content to load
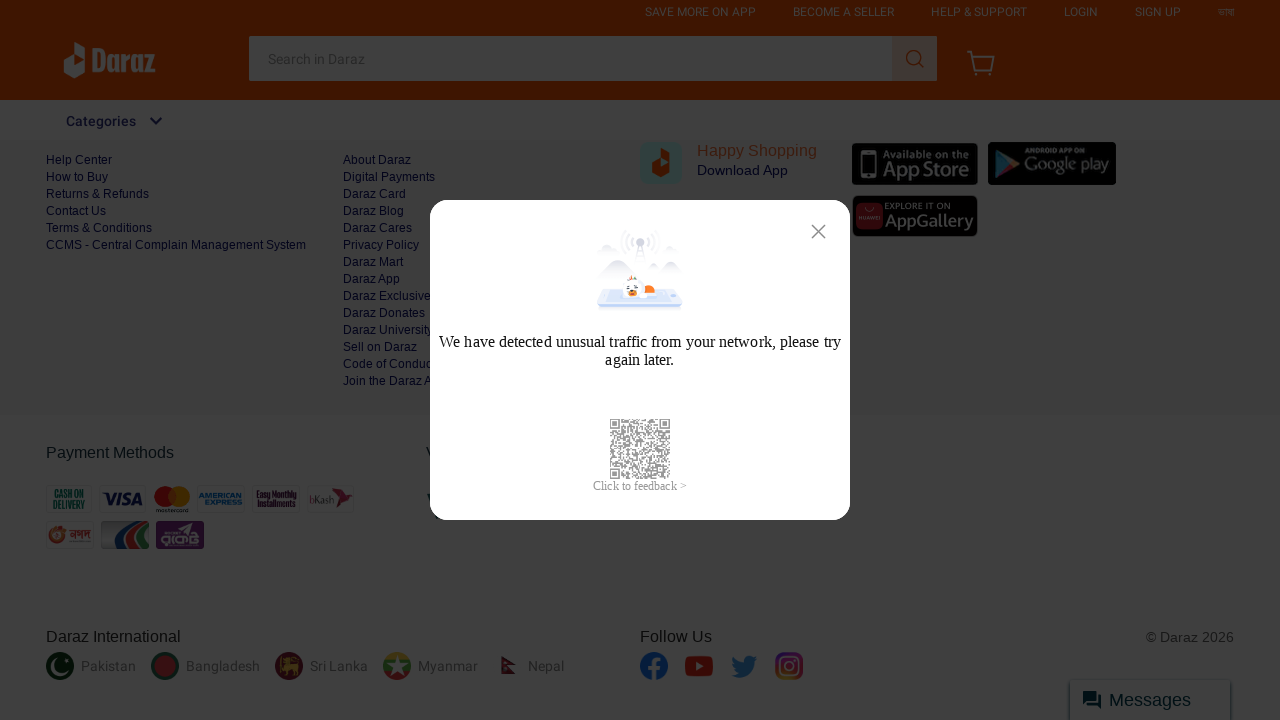

Scrolled to position 800px to load dynamic content
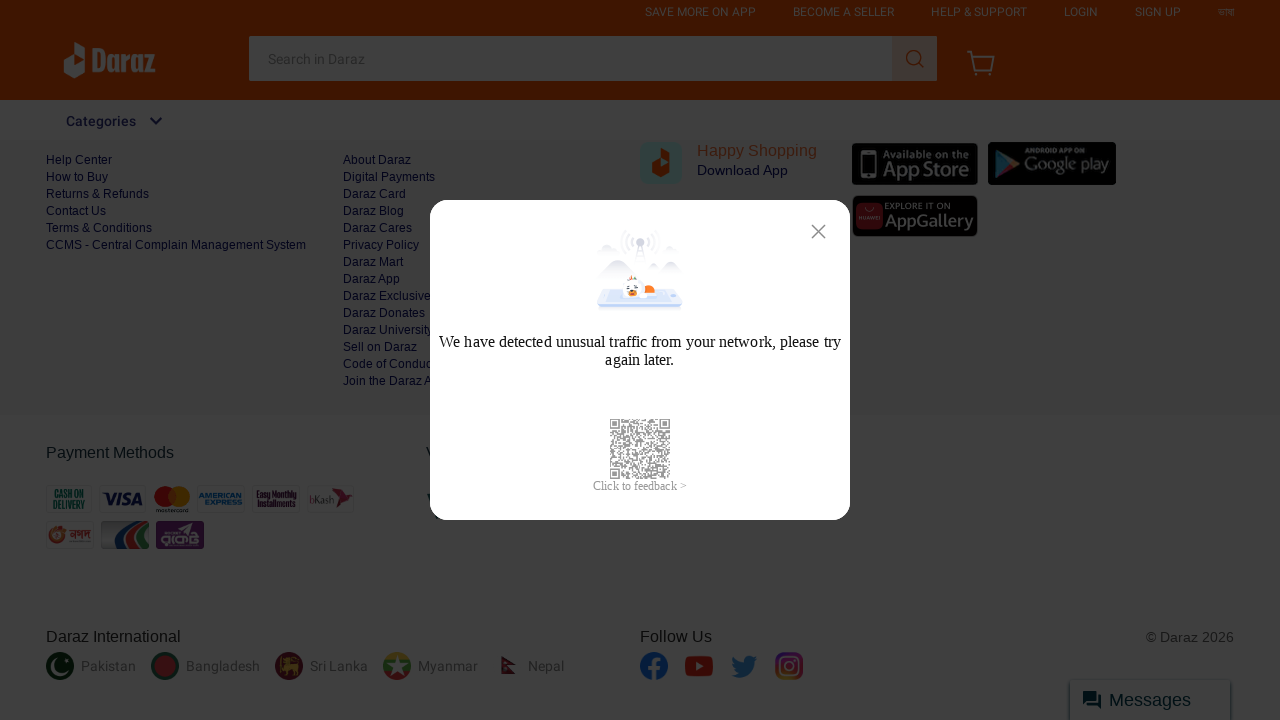

Waited 300ms for content to load
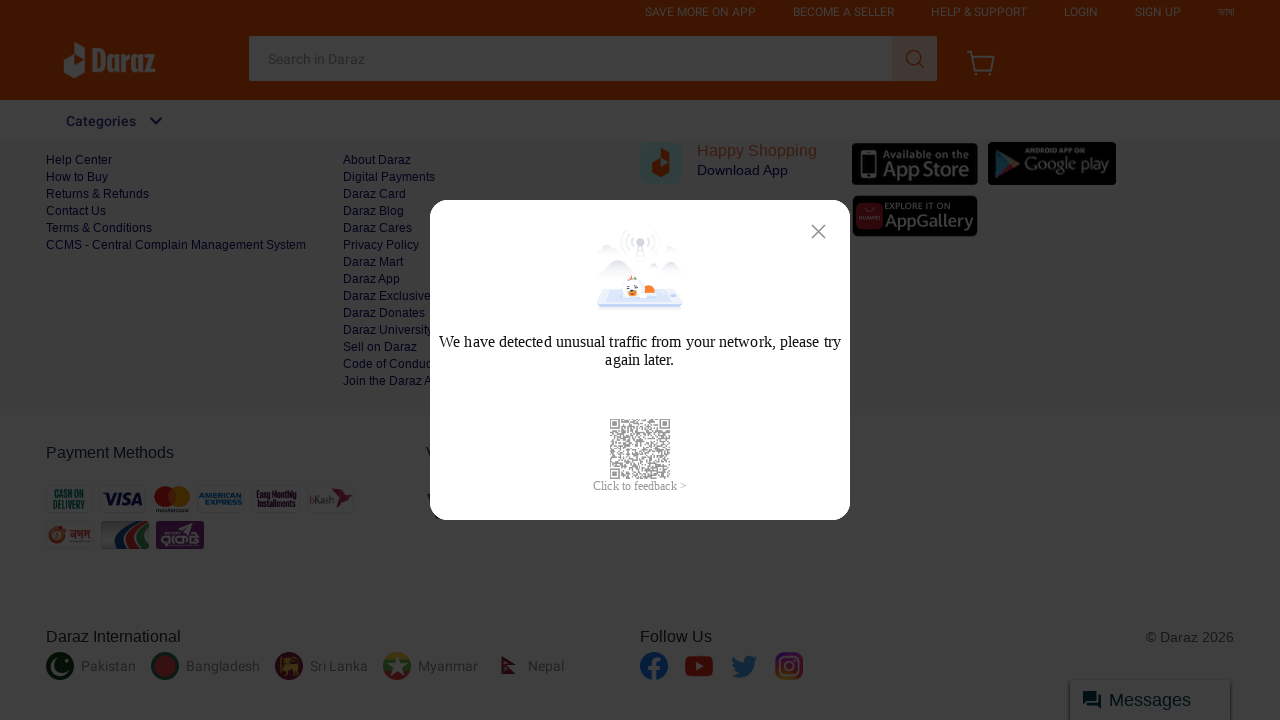

Scrolled to position 1000px to load dynamic content
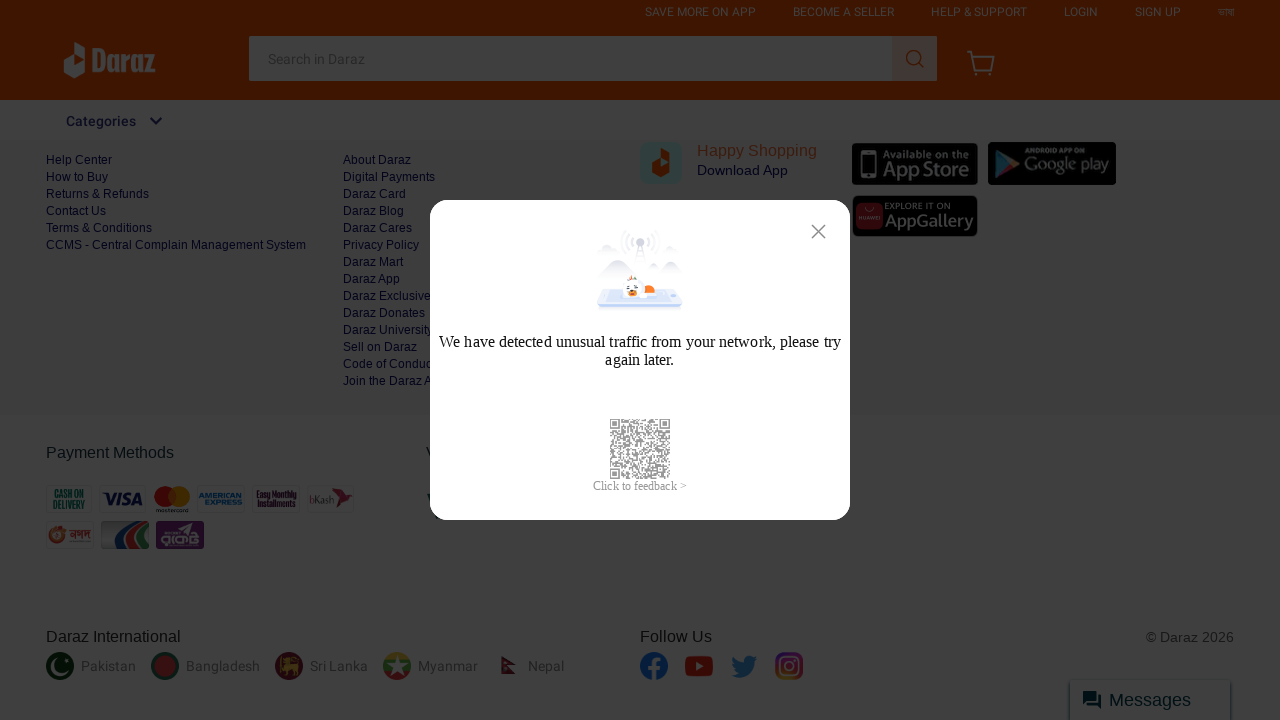

Waited 300ms for content to load
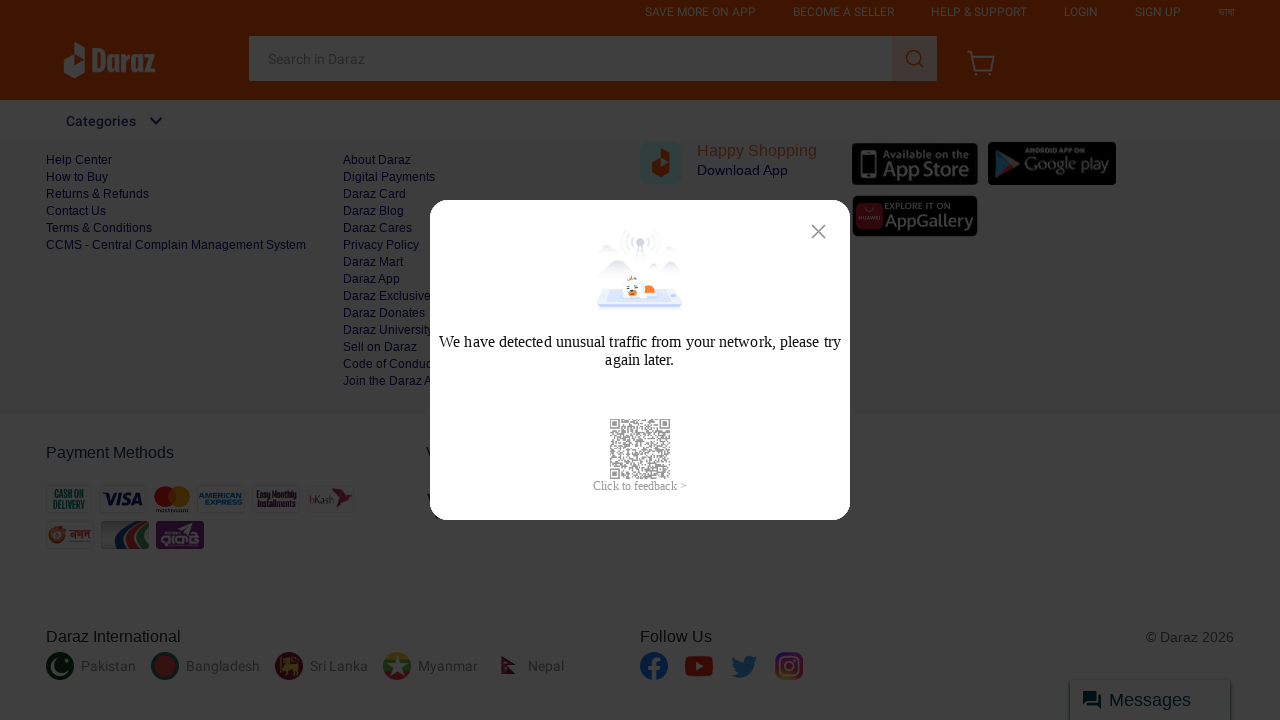

Scrolled to position 1200px to load dynamic content
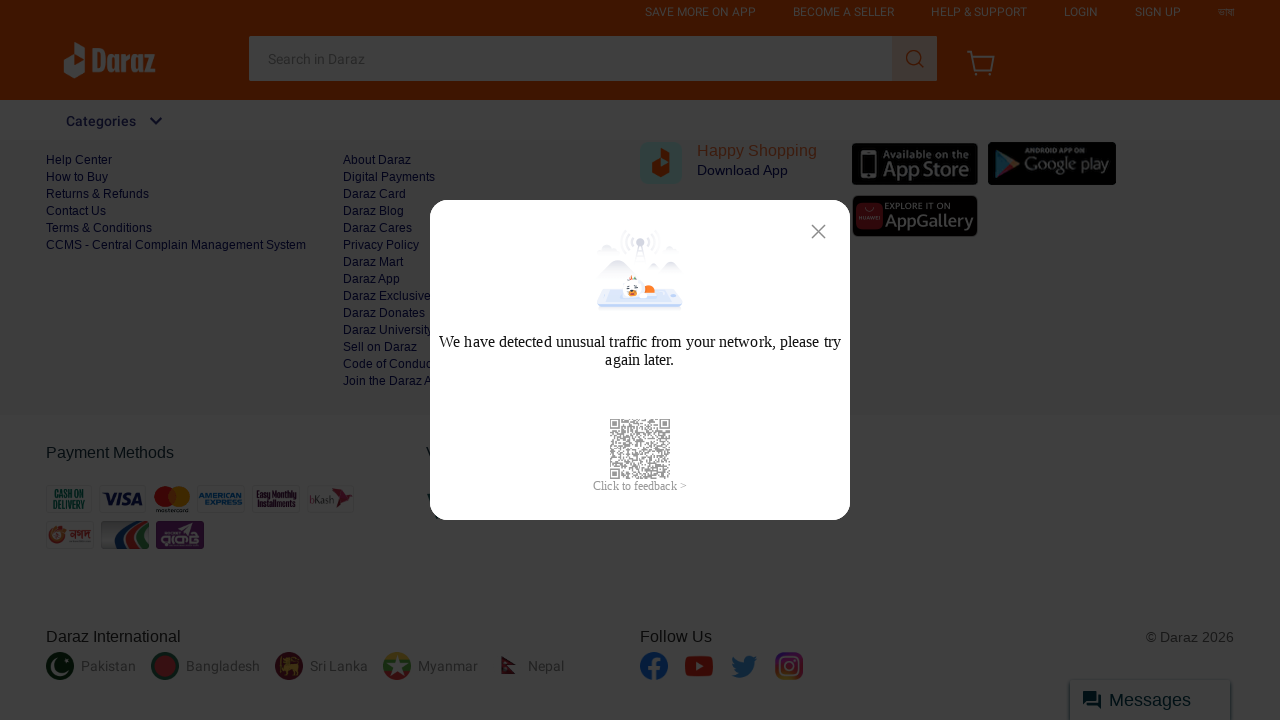

Waited 300ms for content to load
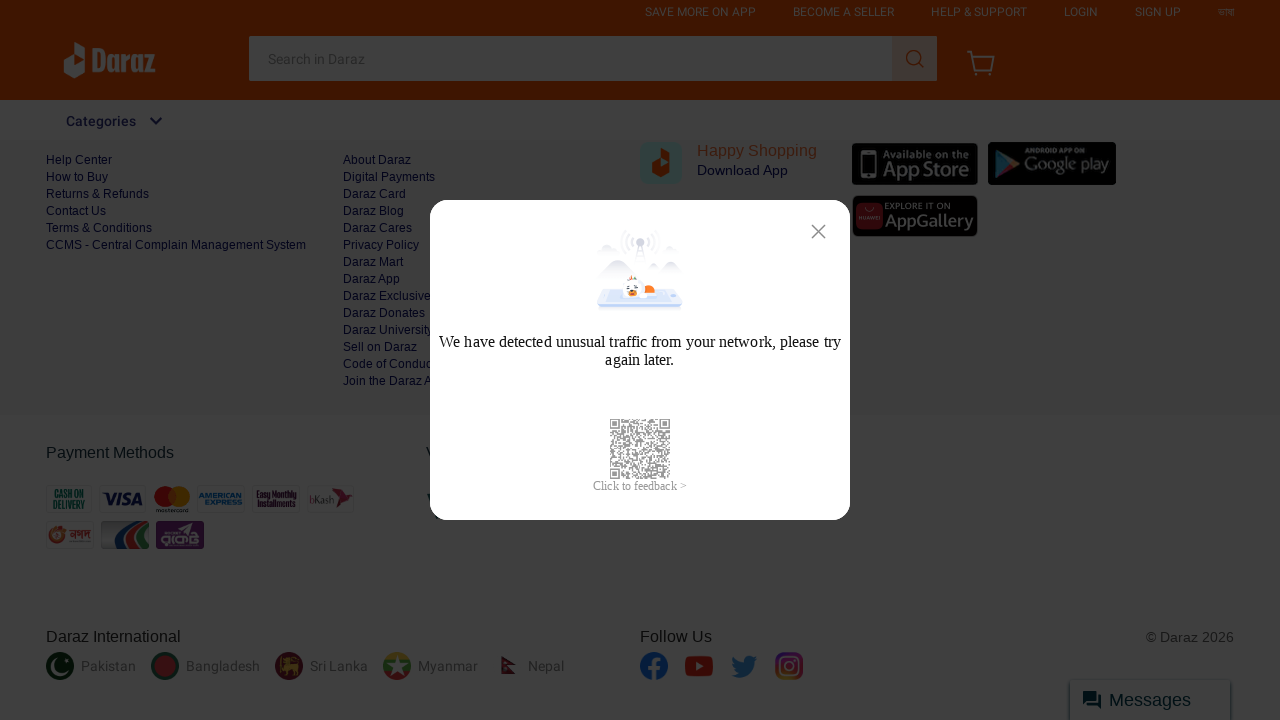

Scrolled to position 1400px to load dynamic content
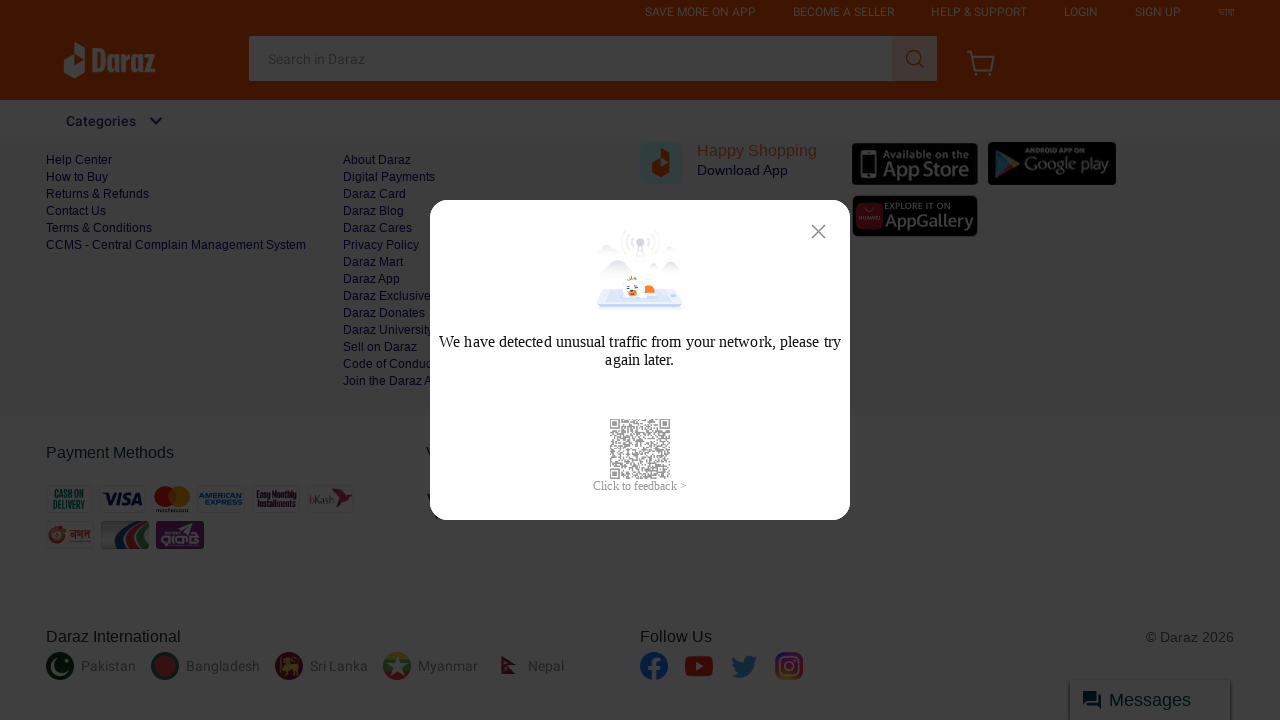

Waited 300ms for content to load
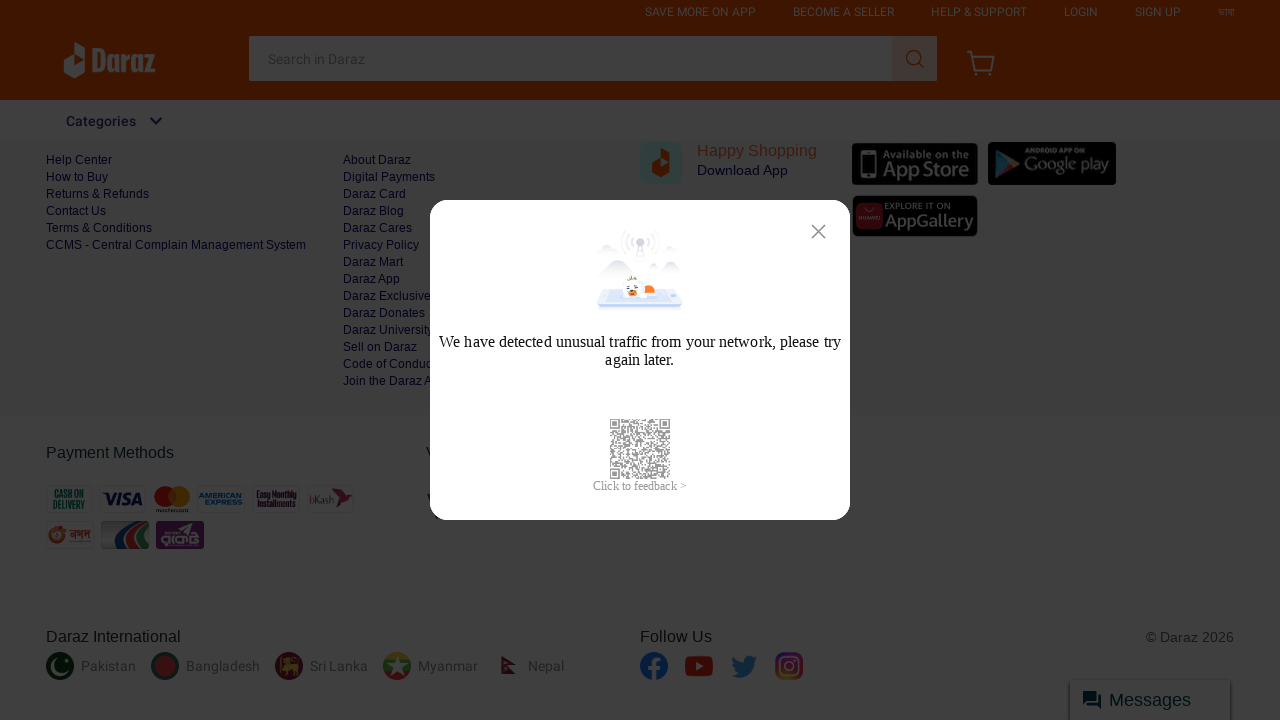

Scrolled to position 1600px to load dynamic content
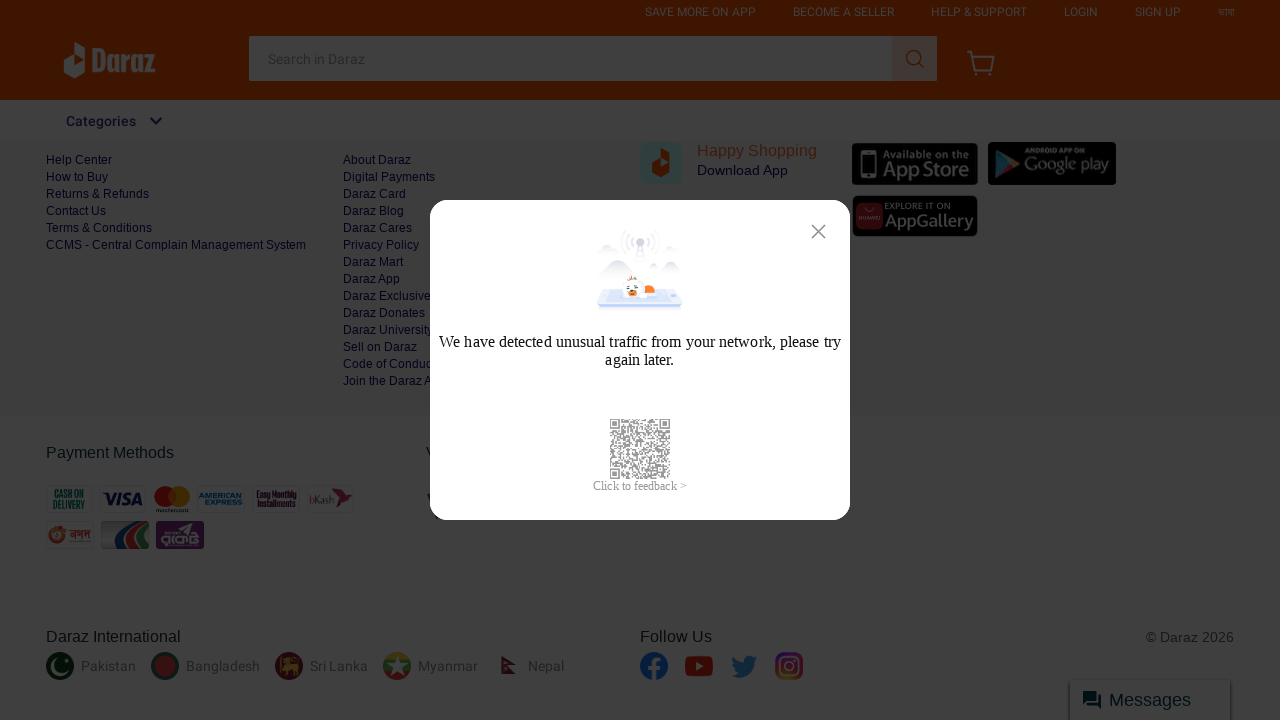

Waited 300ms for content to load
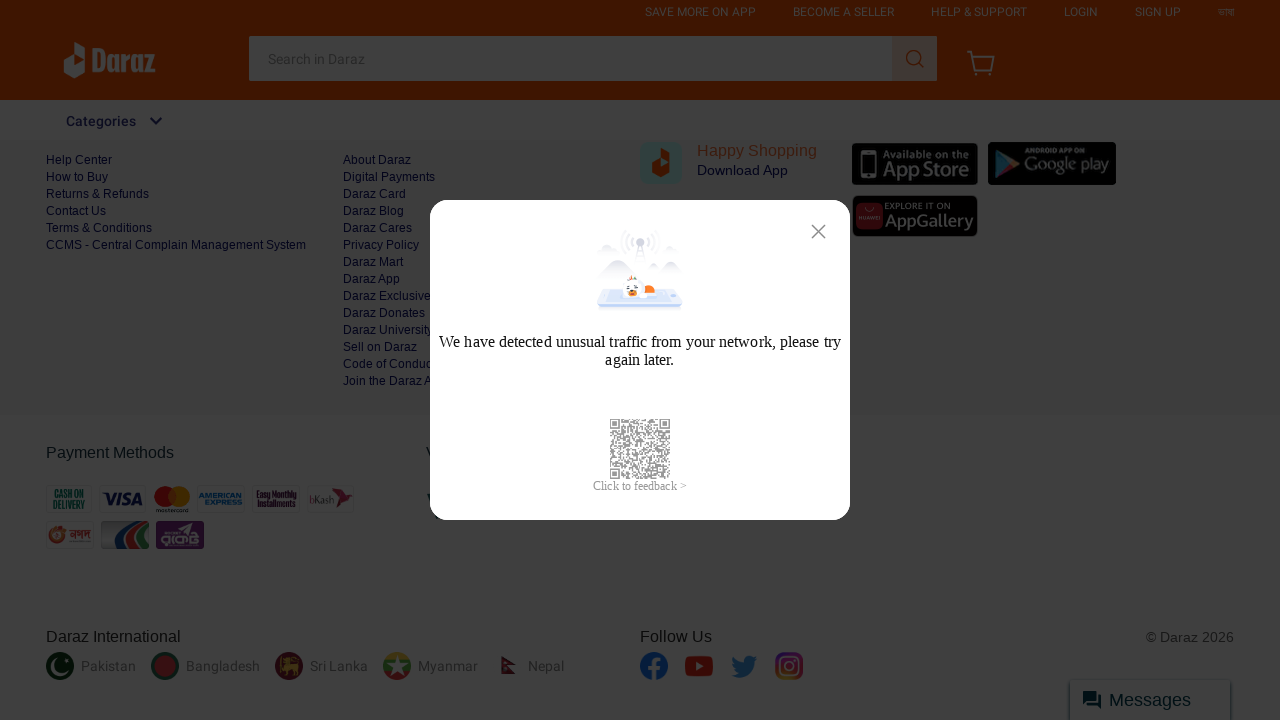

Waited for comments section selector '.content' to be loaded
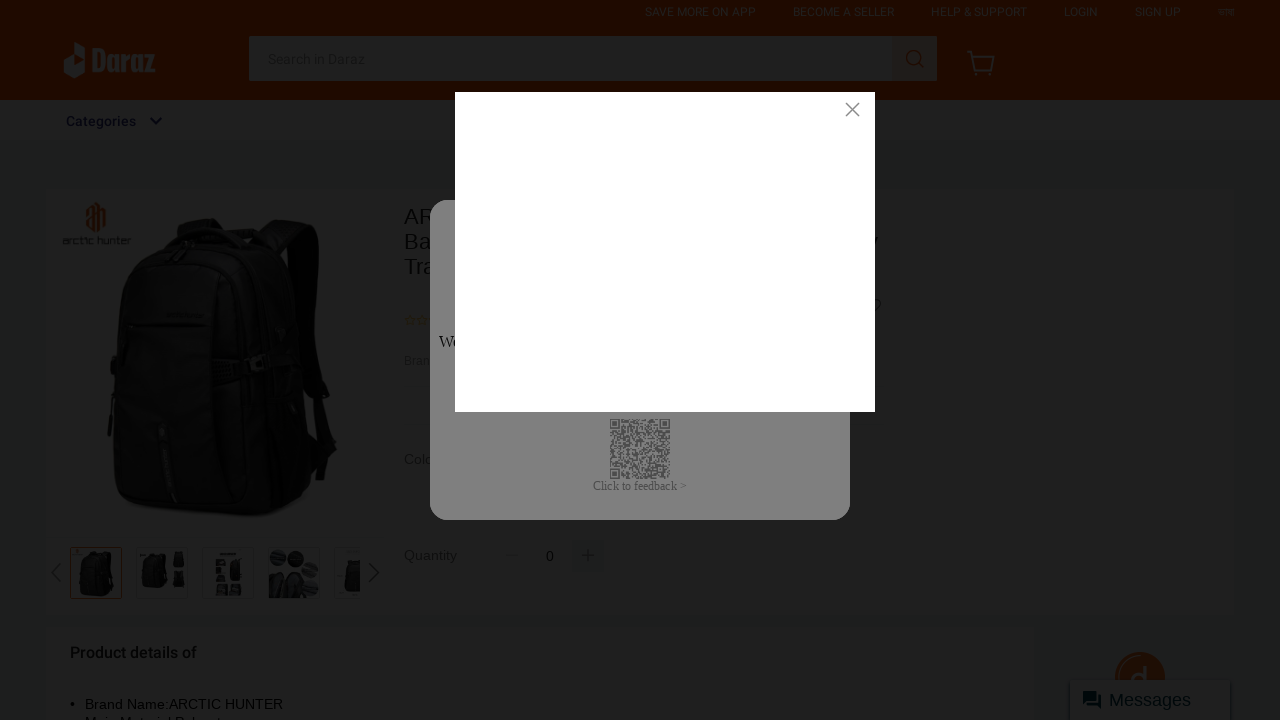

Located comments elements with selector '.content'
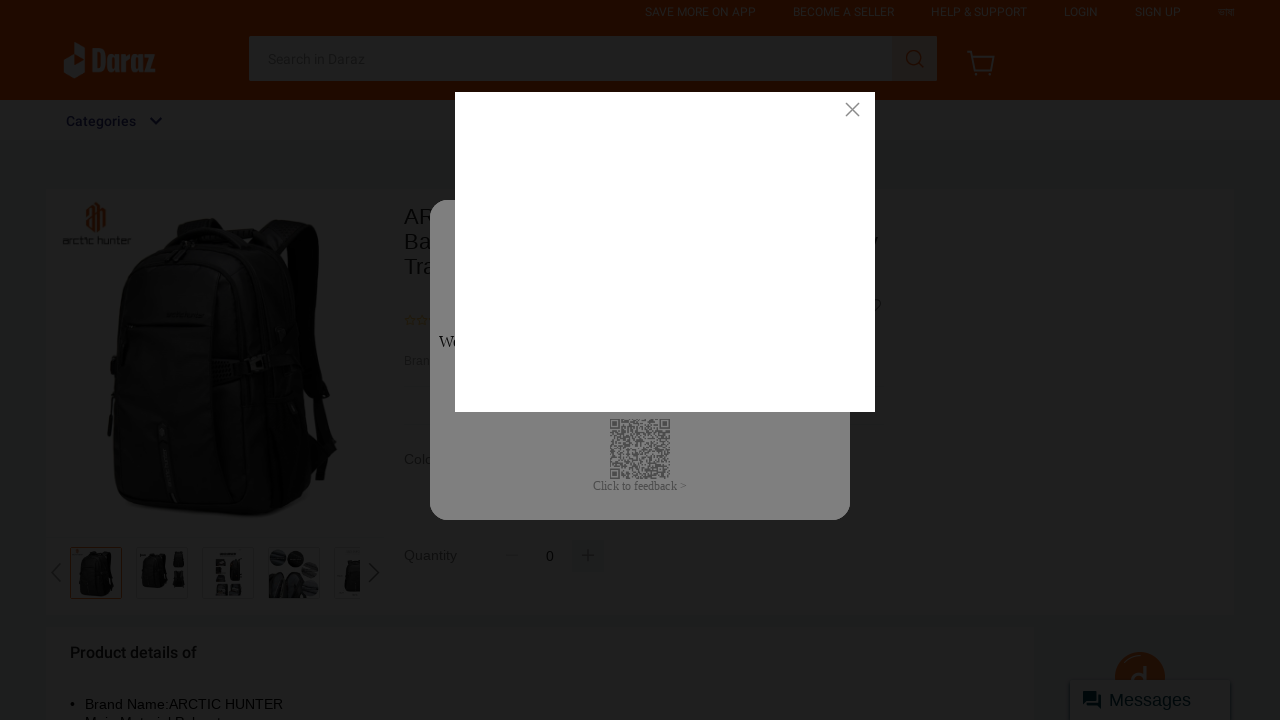

Verified first comment element is visible on page
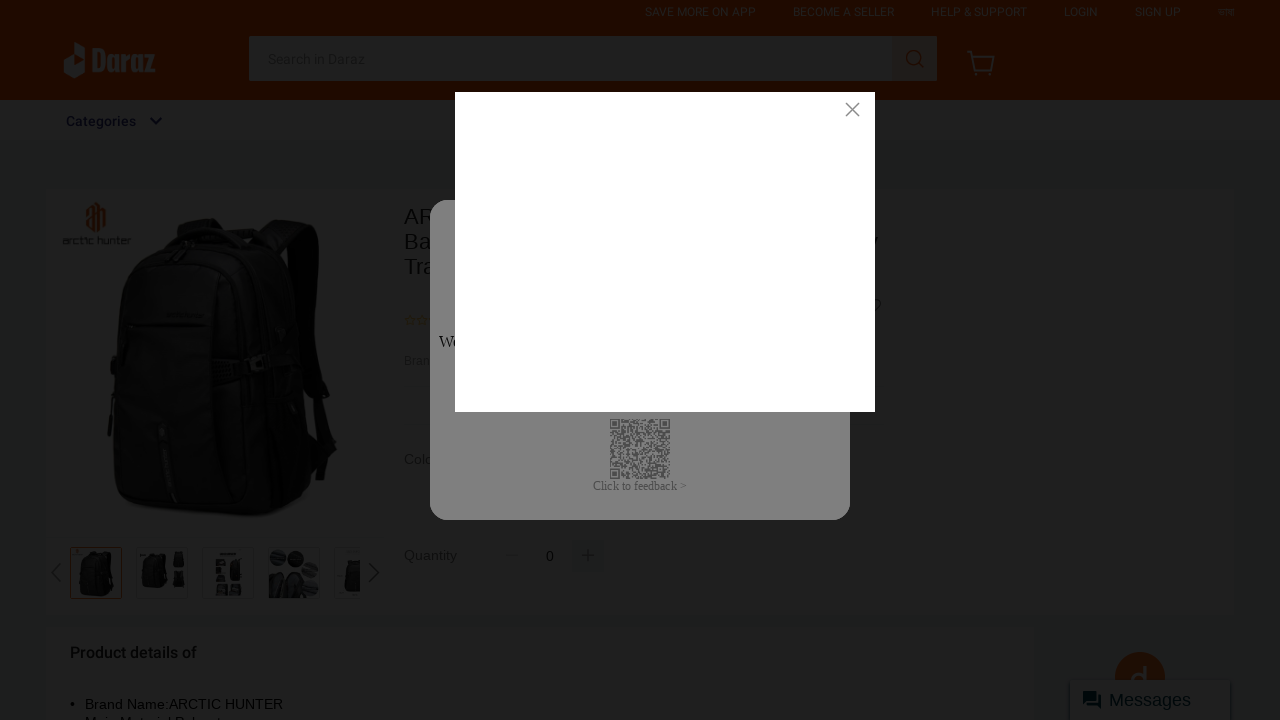

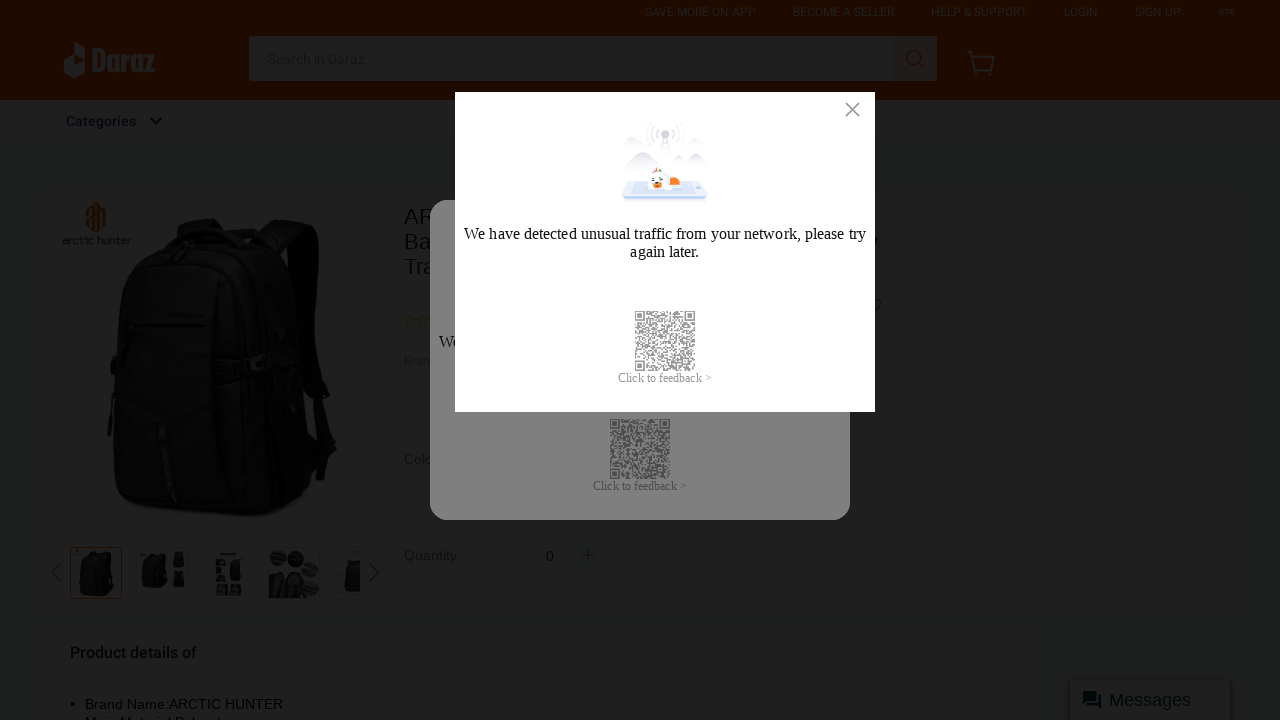